Tests the page display at different screen resolutions by resizing the browser window

Starting URL: https://www.flipkart.com/apple-iphone-13-blue-256-gb/p/itmd68a015aa1e39?pid=MOBG6VF566ZTUVFR&lid=LSTMOBG6VF566ZTUVFR2RQLVU&marketplace=FLIPKART&q=iPhone+13&store=tyy%2F4io&srno=s_1_8&otracker=search&otracker1=search&fm=organic&iid=1c0c7402-fe4f-4f45-9aa8-cc59dffe8503.MOBG6VF566ZTUVFR.SEARCH&ppt=hp&ppn=homepage&ssid=i4t60bsv4g0000001665375424769&qH=c3d519be0191fbf8

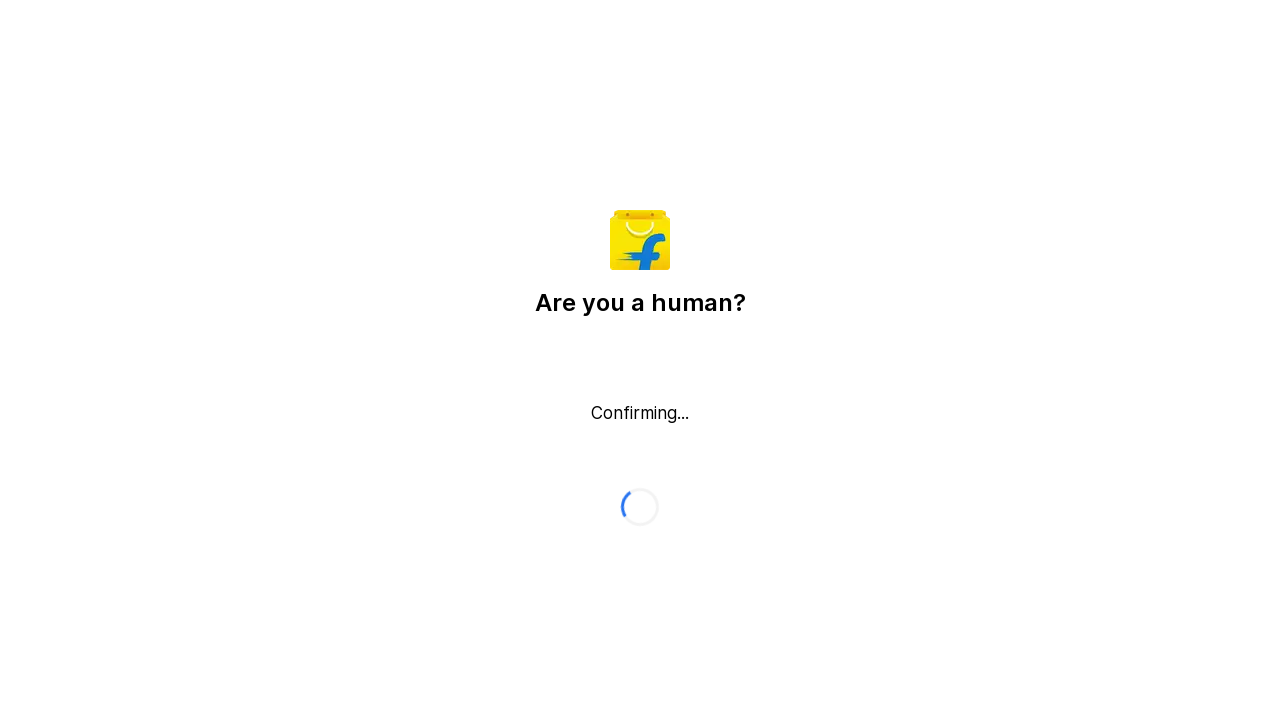

Set viewport to 720x1080 resolution on body > div._2Sn47c > div > div > button
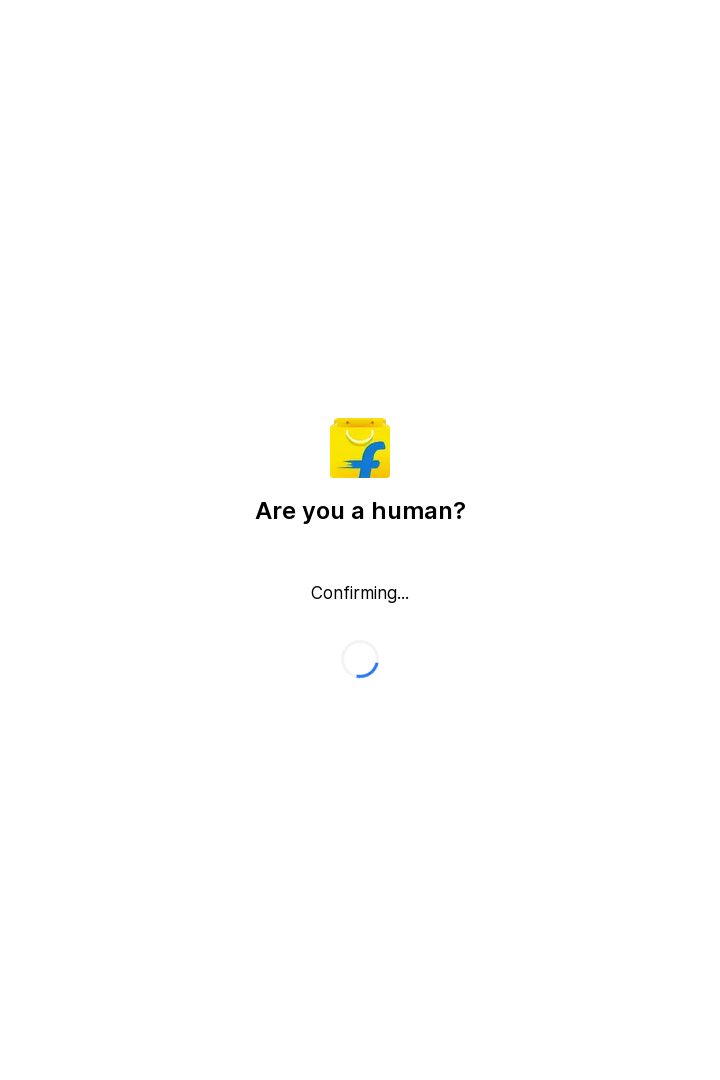

Waited 1000ms for page to render at 720x1080
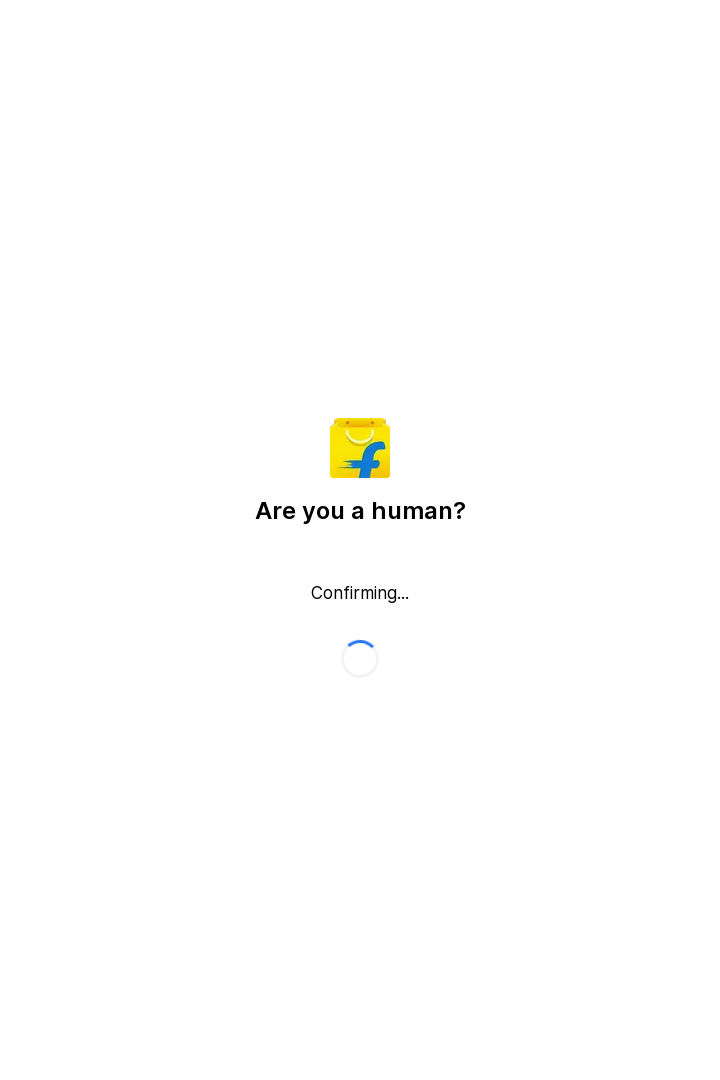

Set viewport to 1280x800 resolution
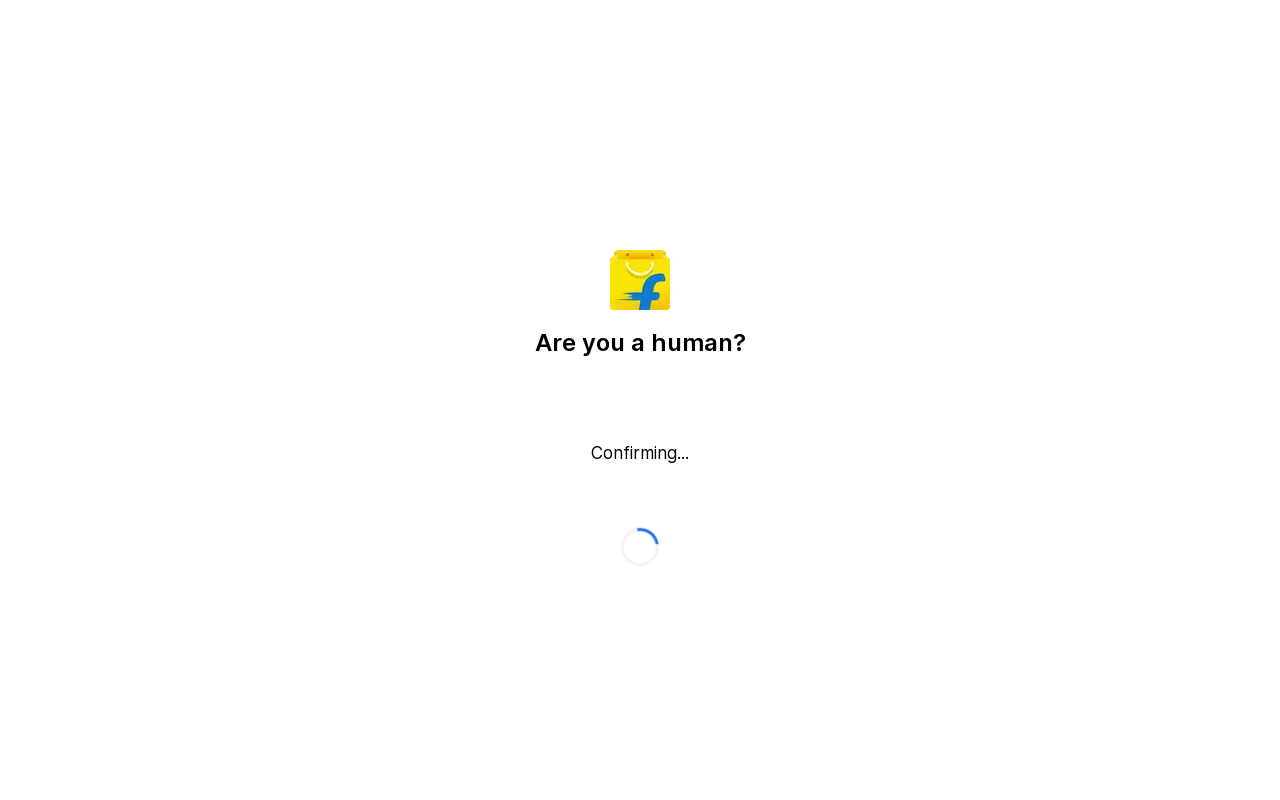

Waited 1000ms for page to render at 1280x800
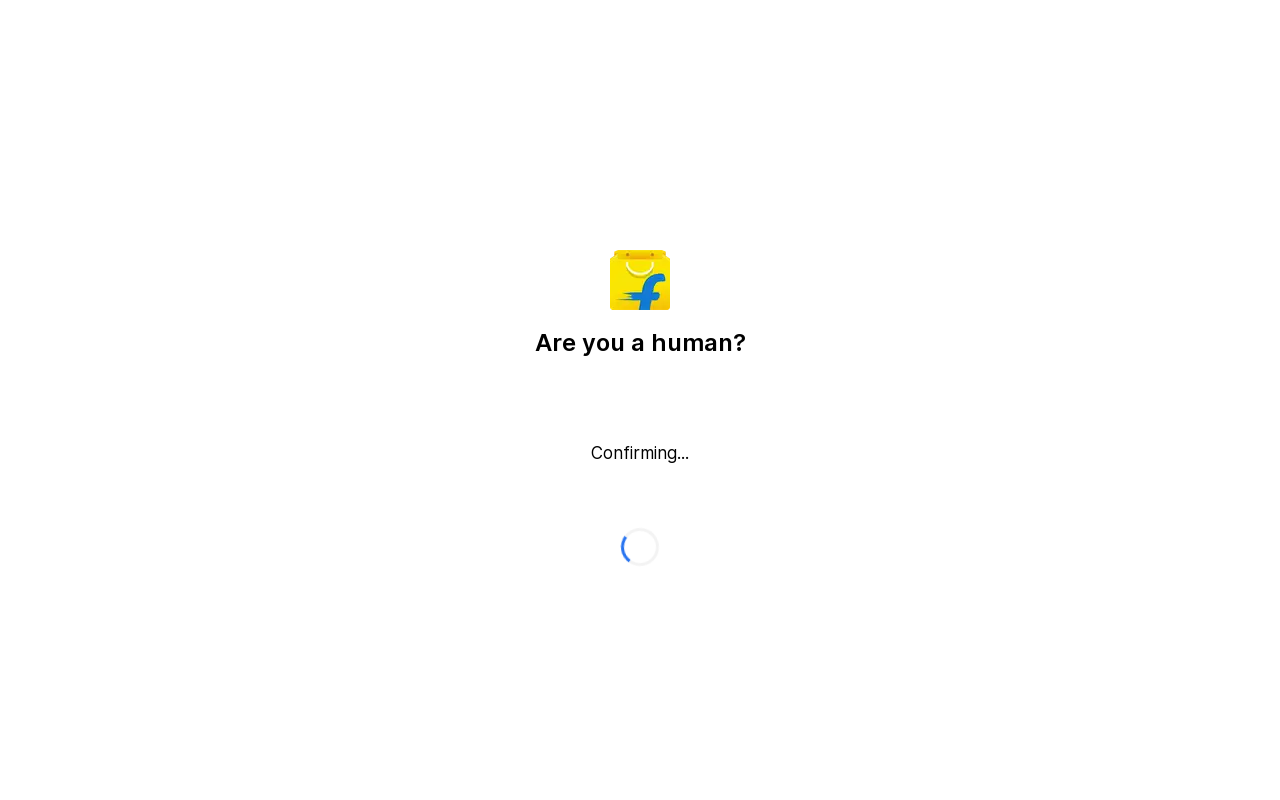

Set viewport to 2256x1504 resolution
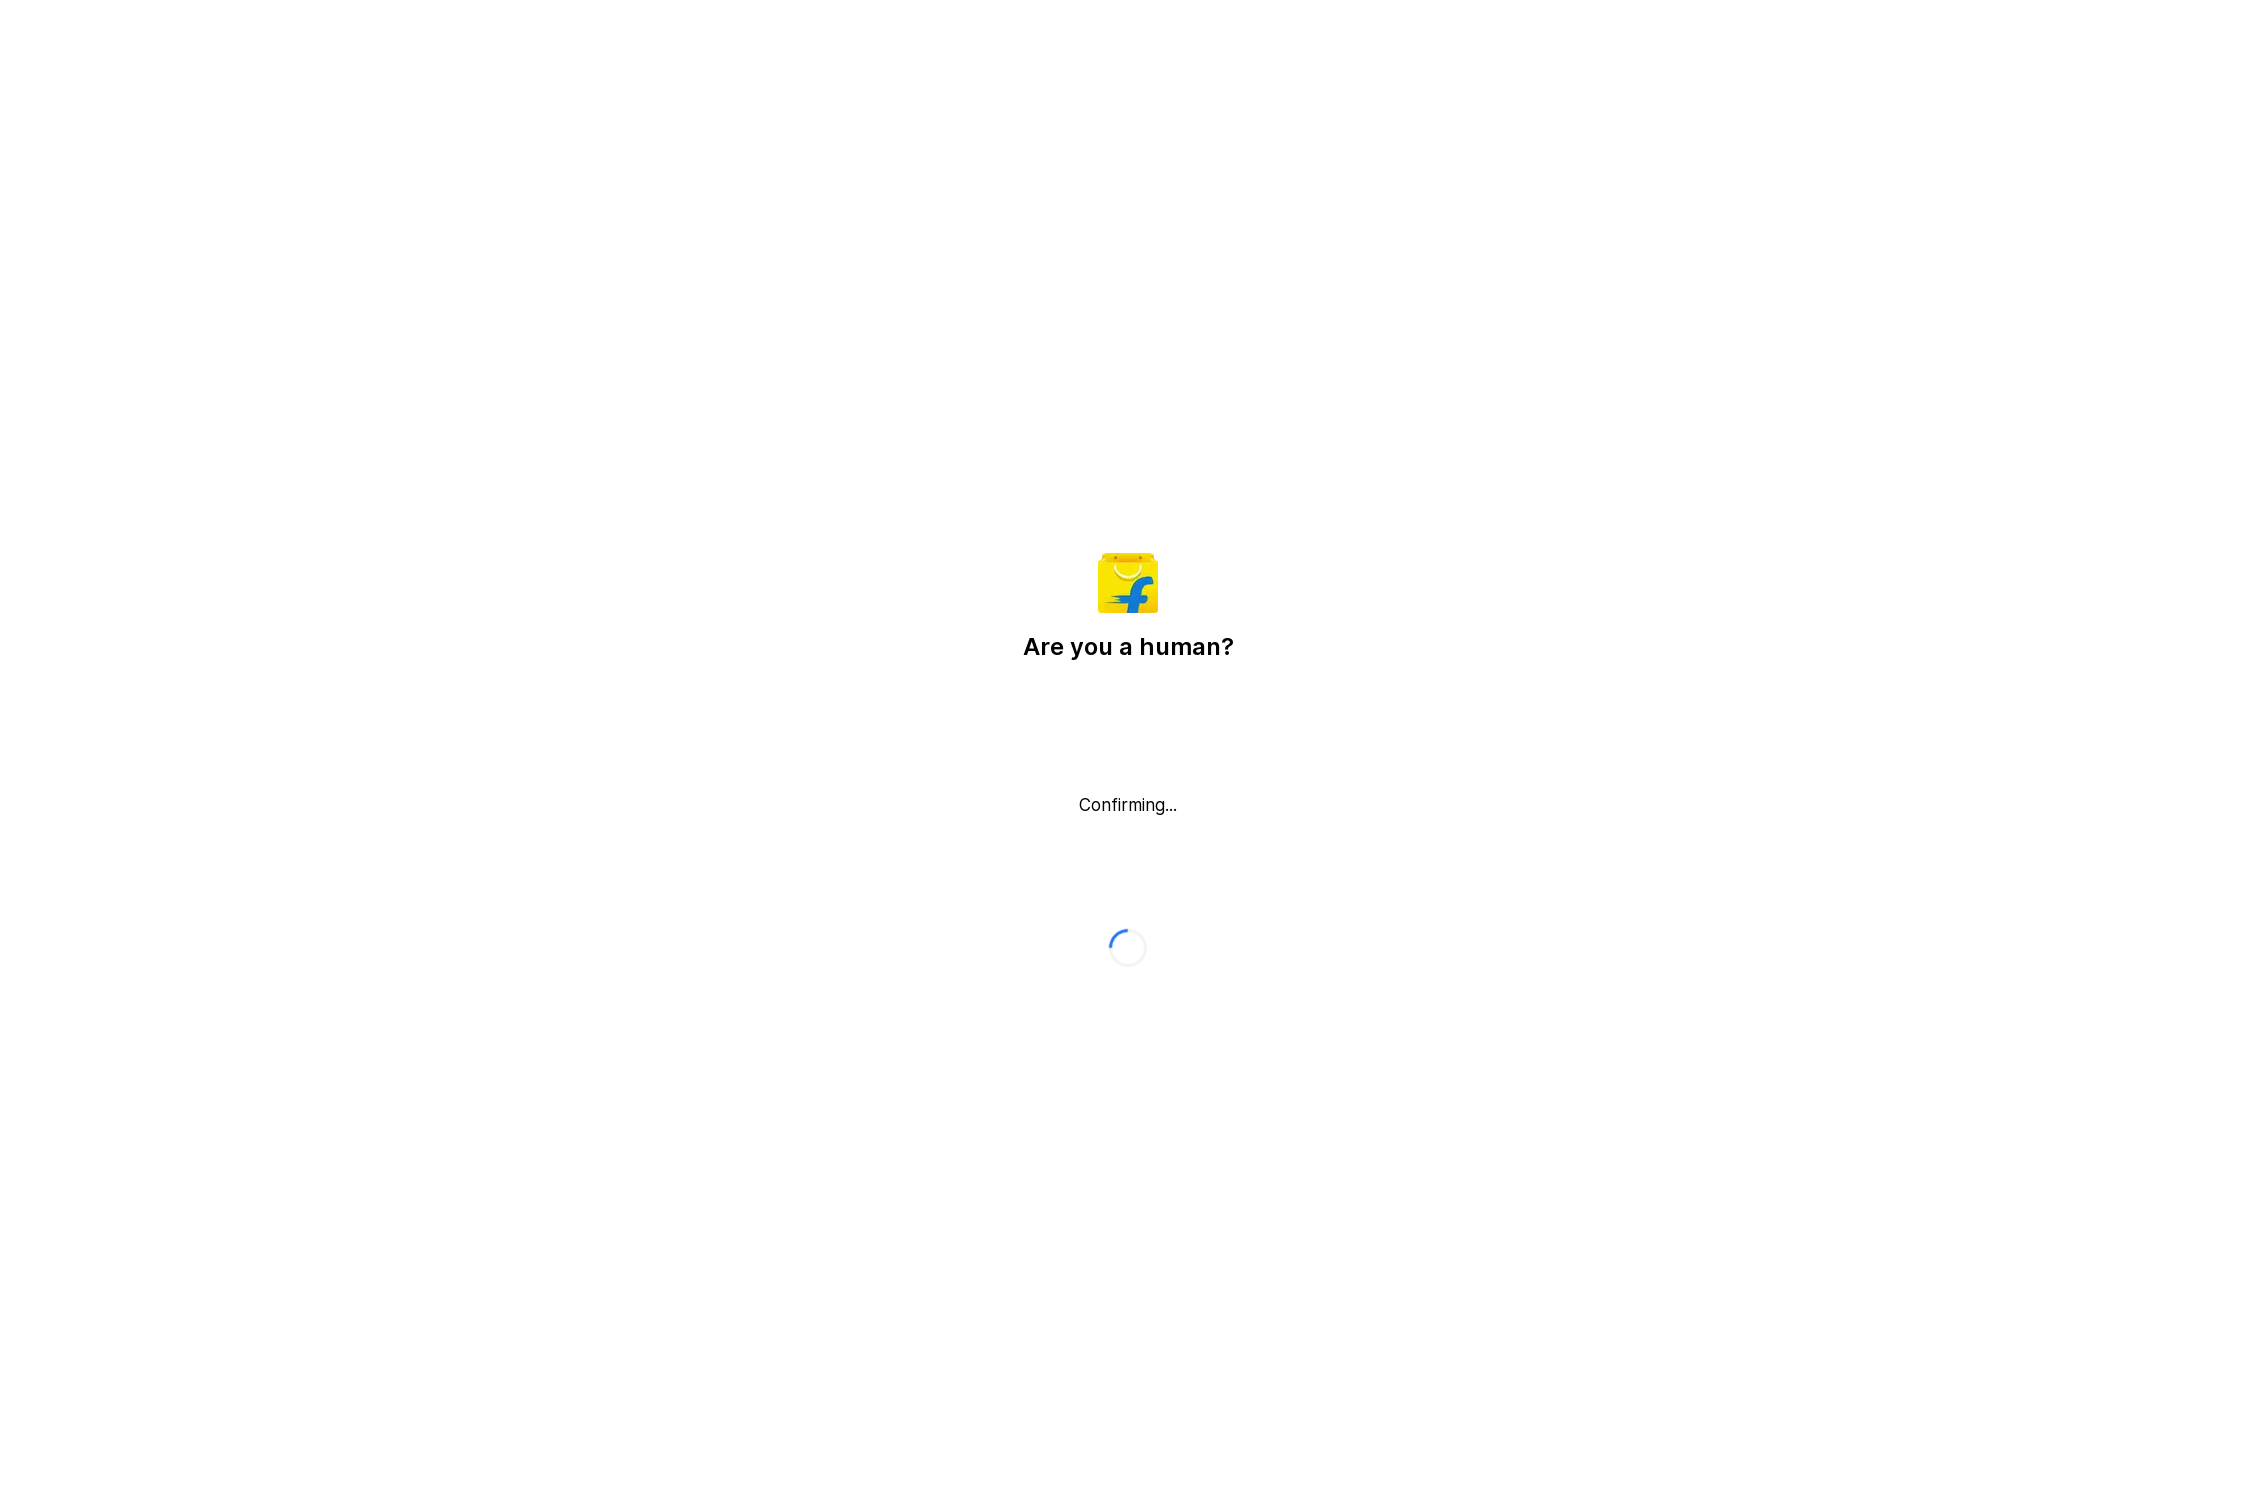

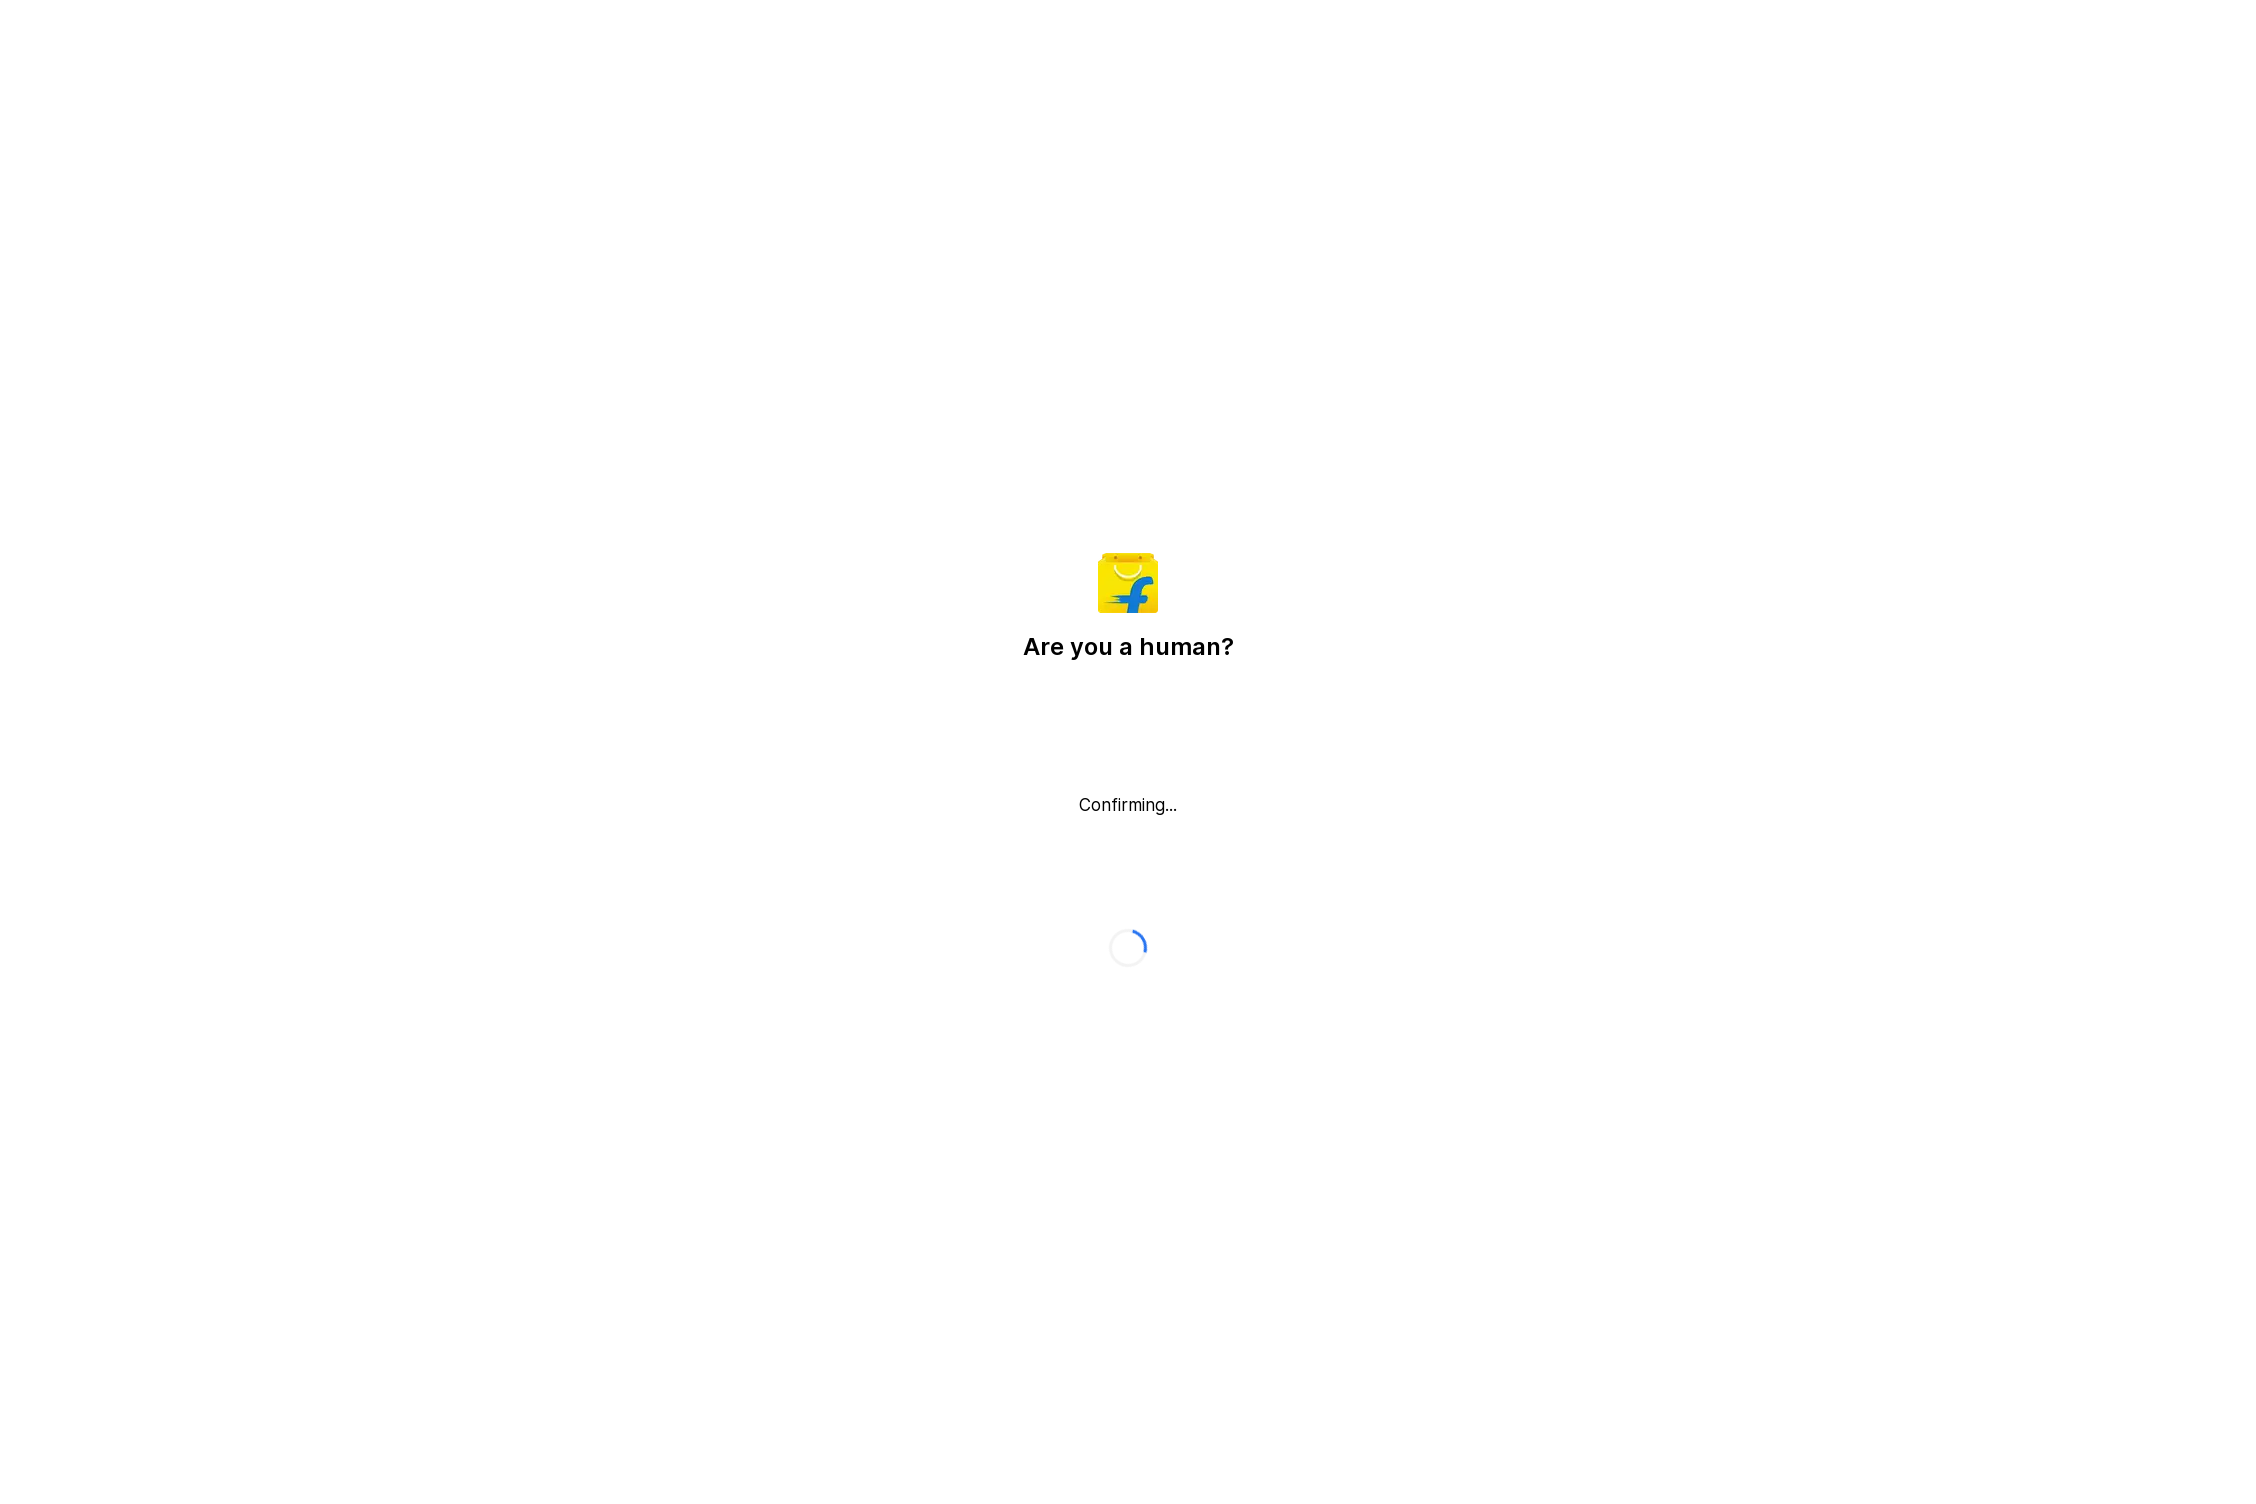